Tests opting out of A/B tests by forging an opt-out cookie on the target page, then refreshing to verify the opt-out takes effect

Starting URL: http://the-internet.herokuapp.com/abtest

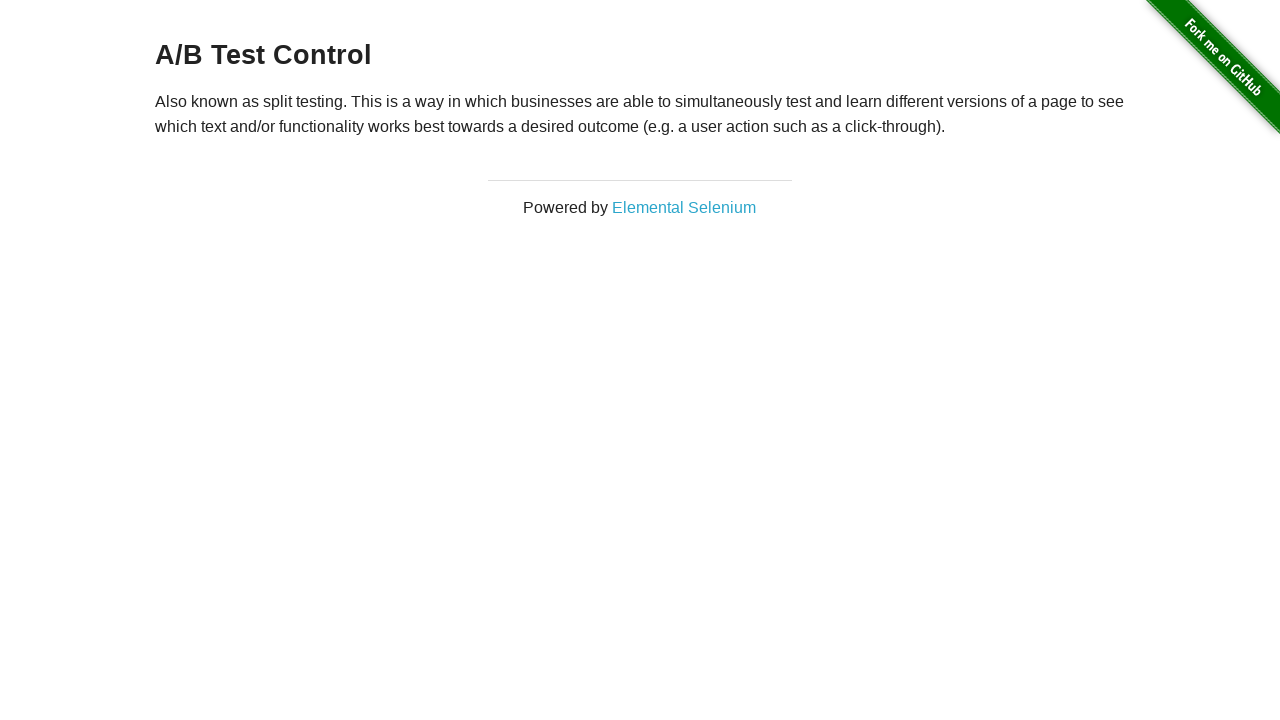

Retrieved initial heading text to verify A/B test group
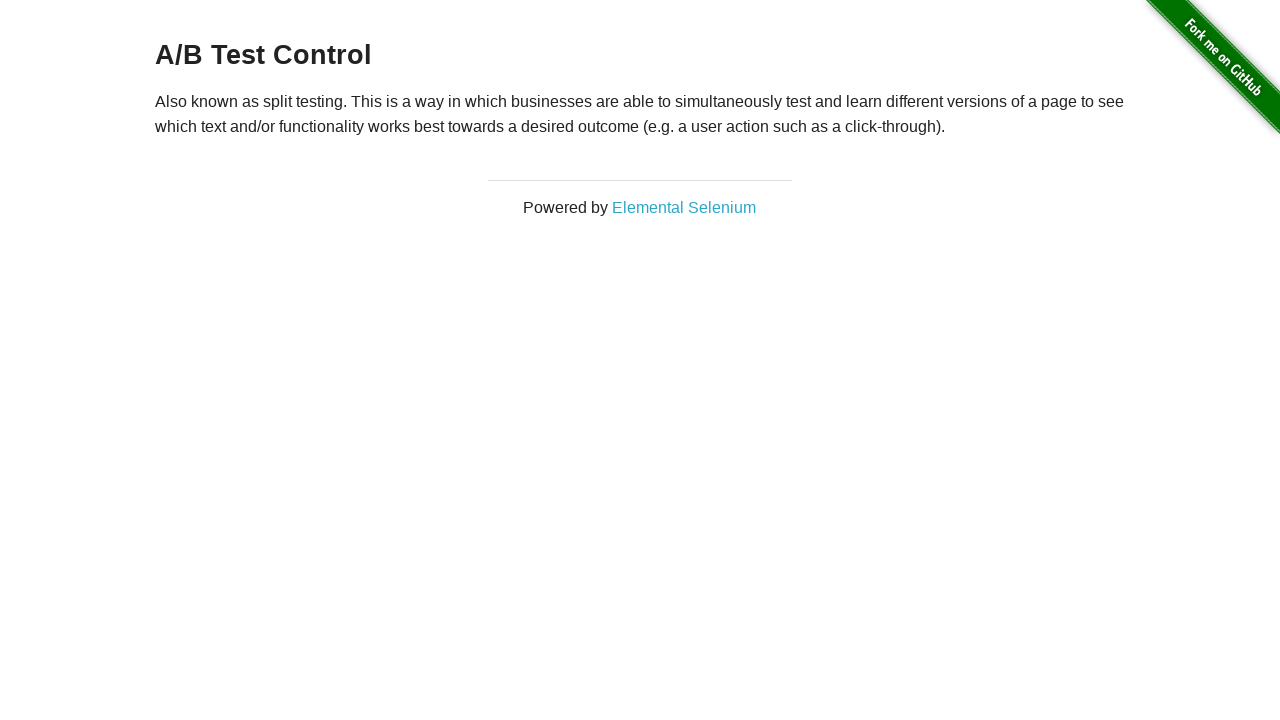

Verified initial heading is either 'A/B Test Variation 1' or 'A/B Test Control'
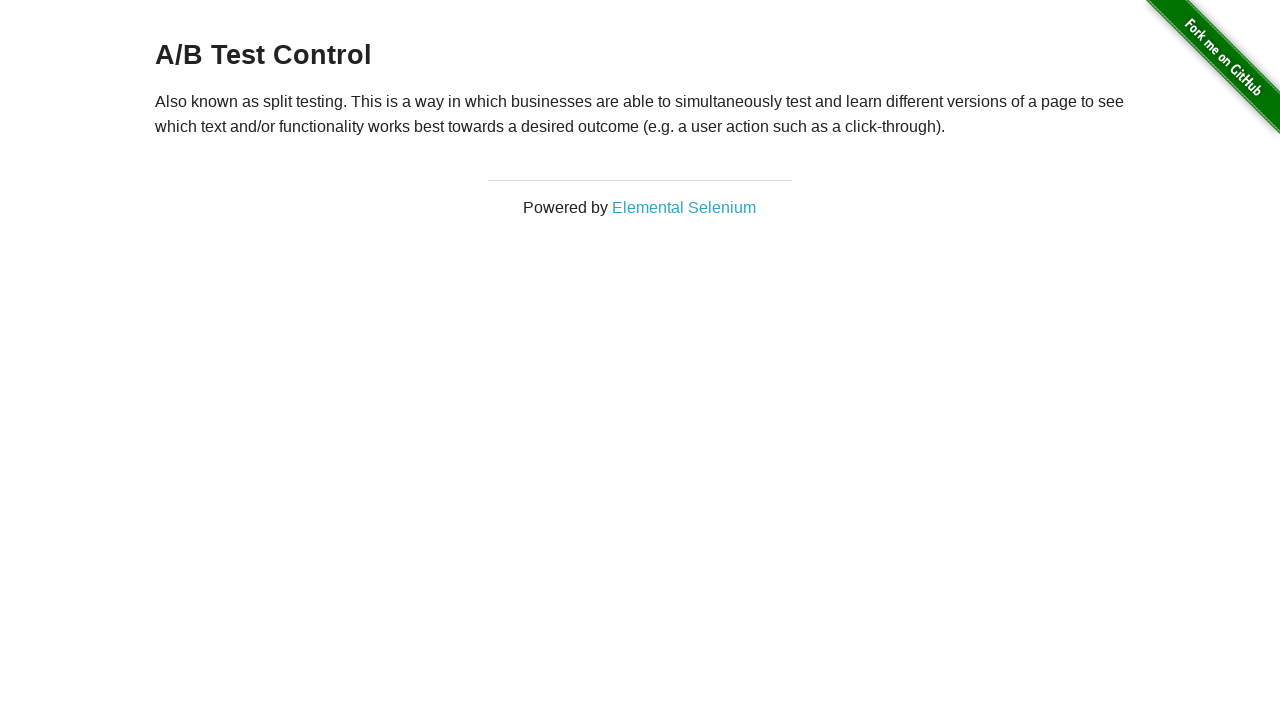

Added optimizelyOptOut cookie with value 'true'
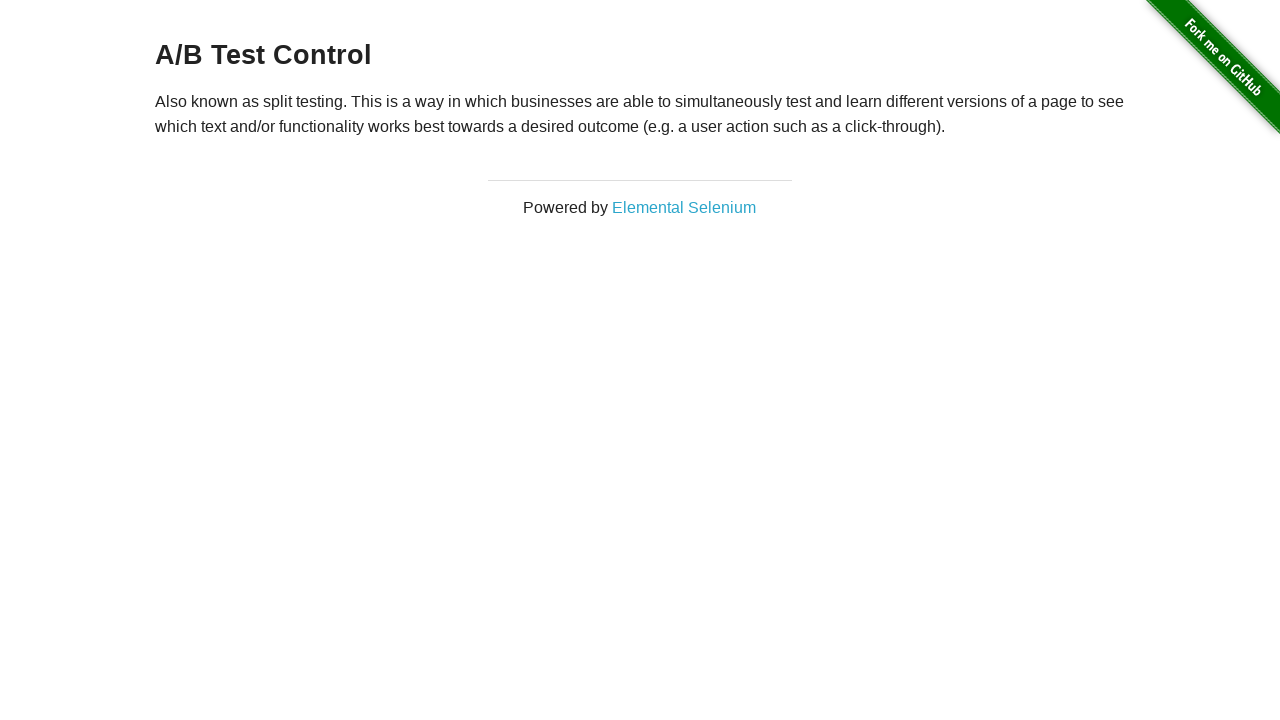

Refreshed page to apply opt-out cookie
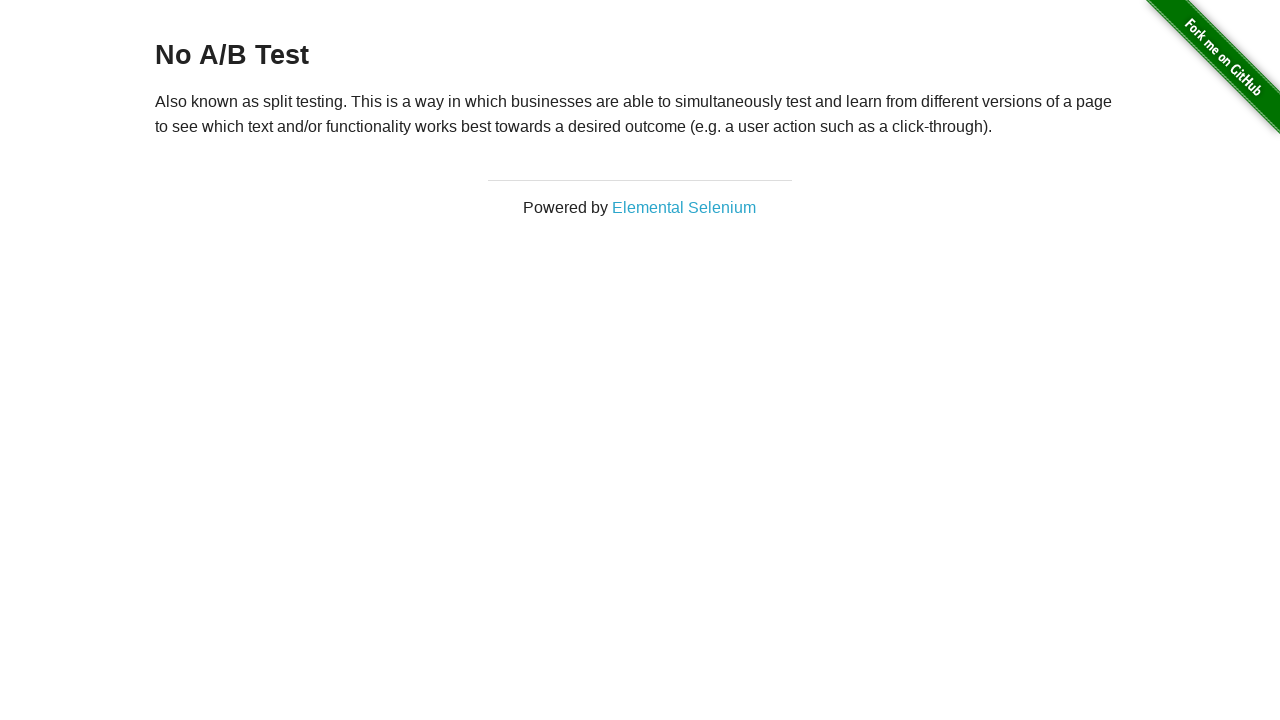

Retrieved heading text after page refresh to verify opt-out
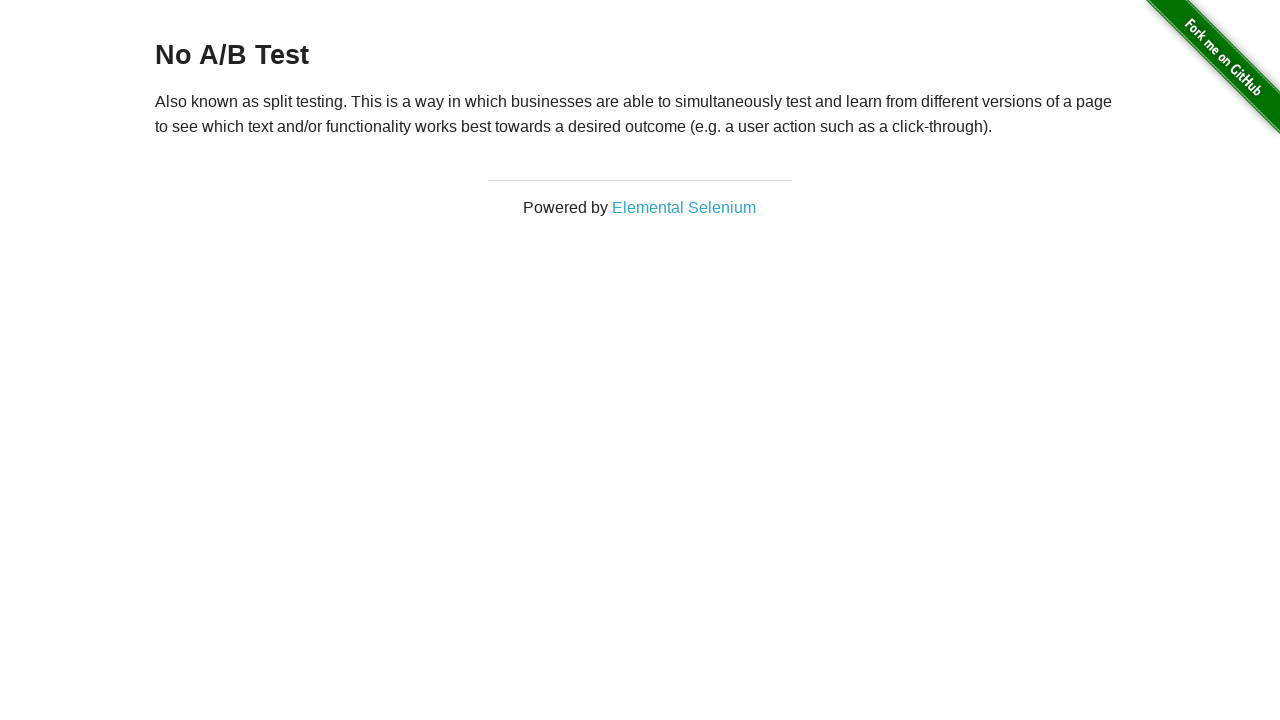

Verified heading is now 'No A/B Test', confirming opt-out cookie is effective
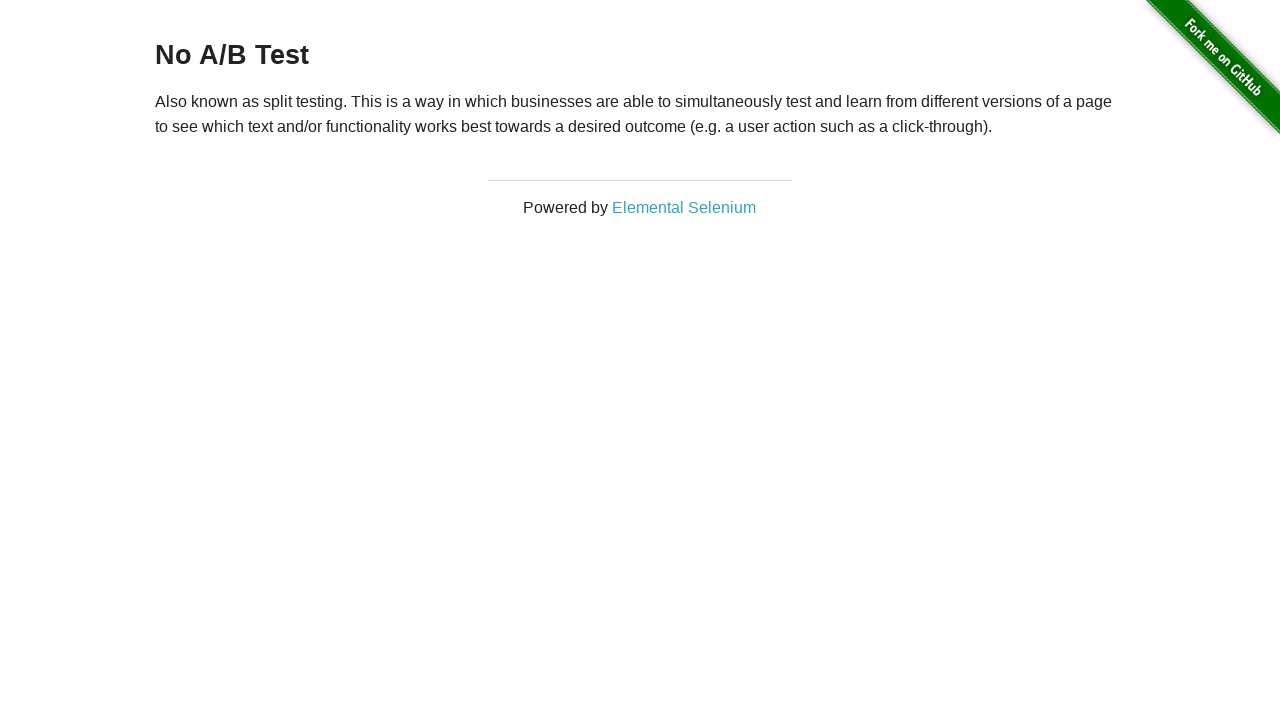

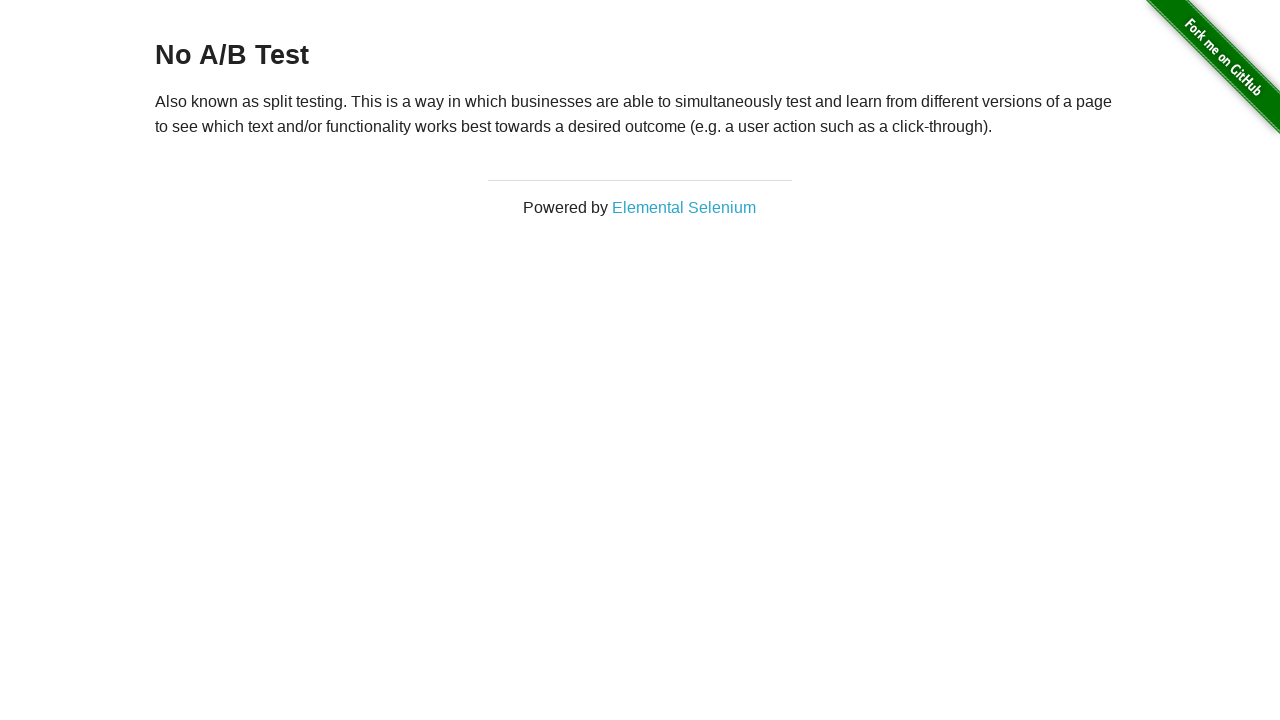